Tests opting out of A/B tests by first verifying the page shows an A/B test variation, then adding an opt-out cookie, refreshing the page, and verifying the opt-out state is displayed.

Starting URL: http://the-internet.herokuapp.com/abtest

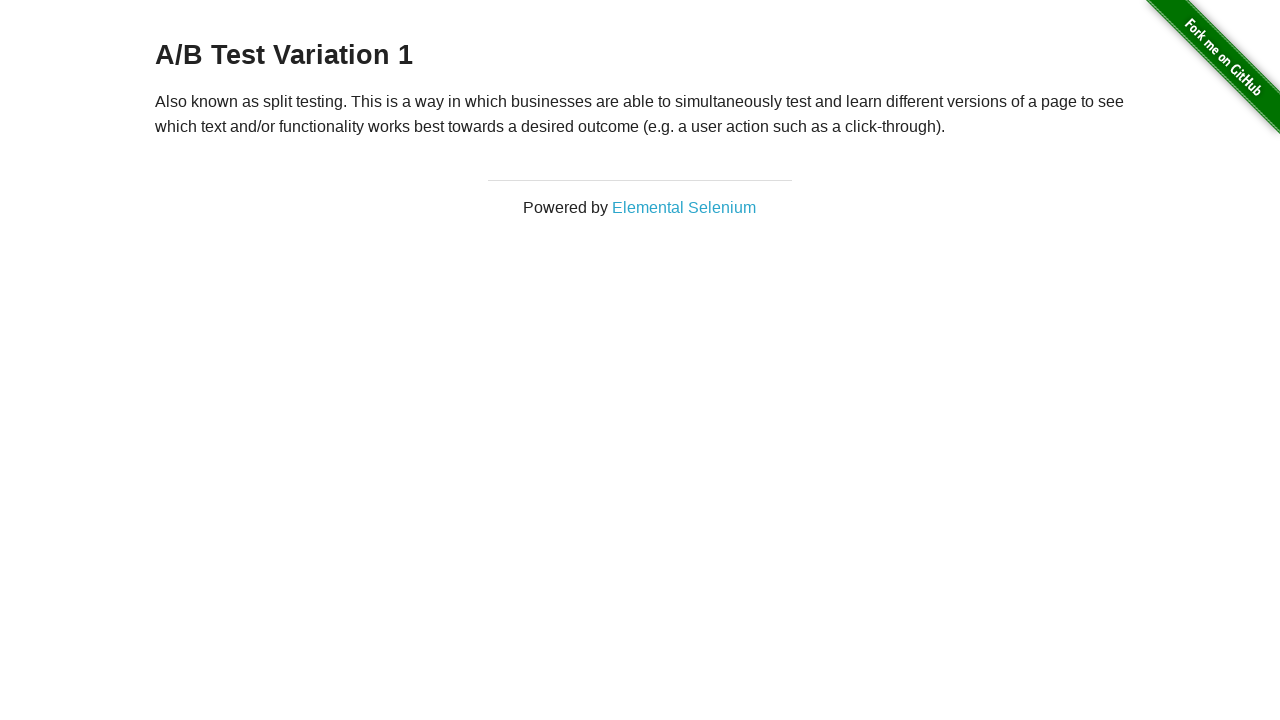

Located h3 heading element
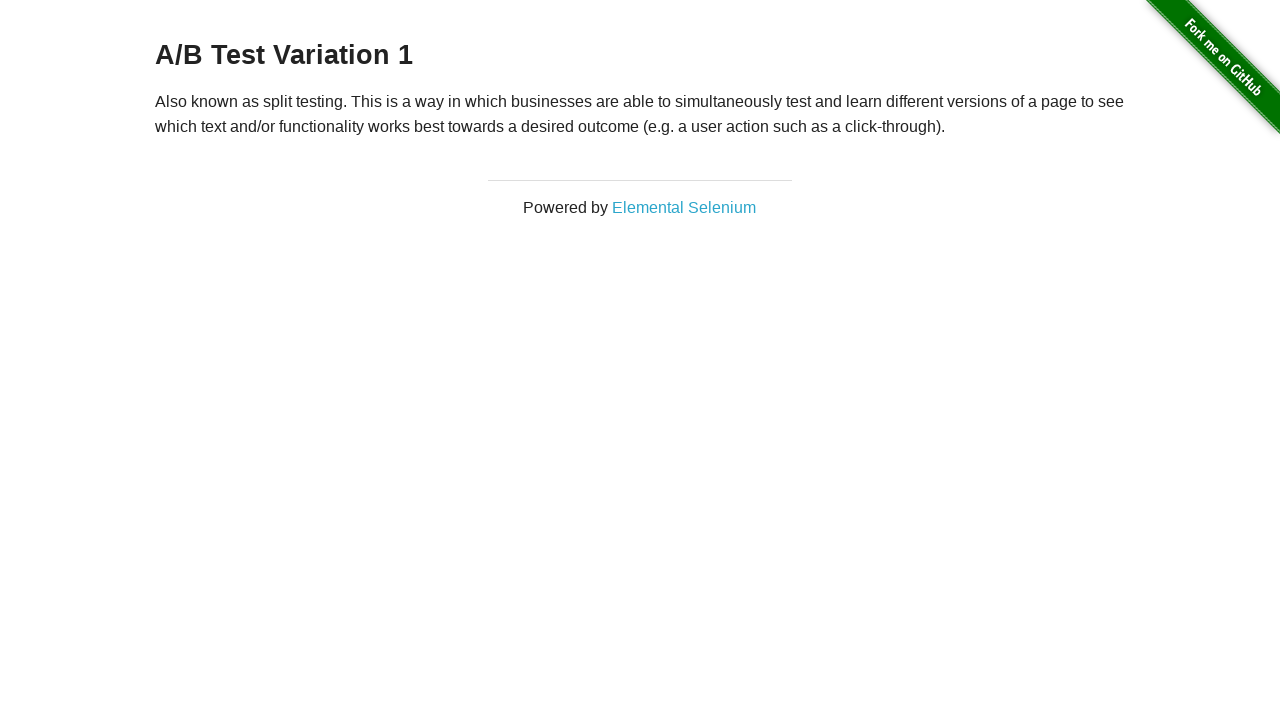

Retrieved heading text: 'A/B Test Variation 1'
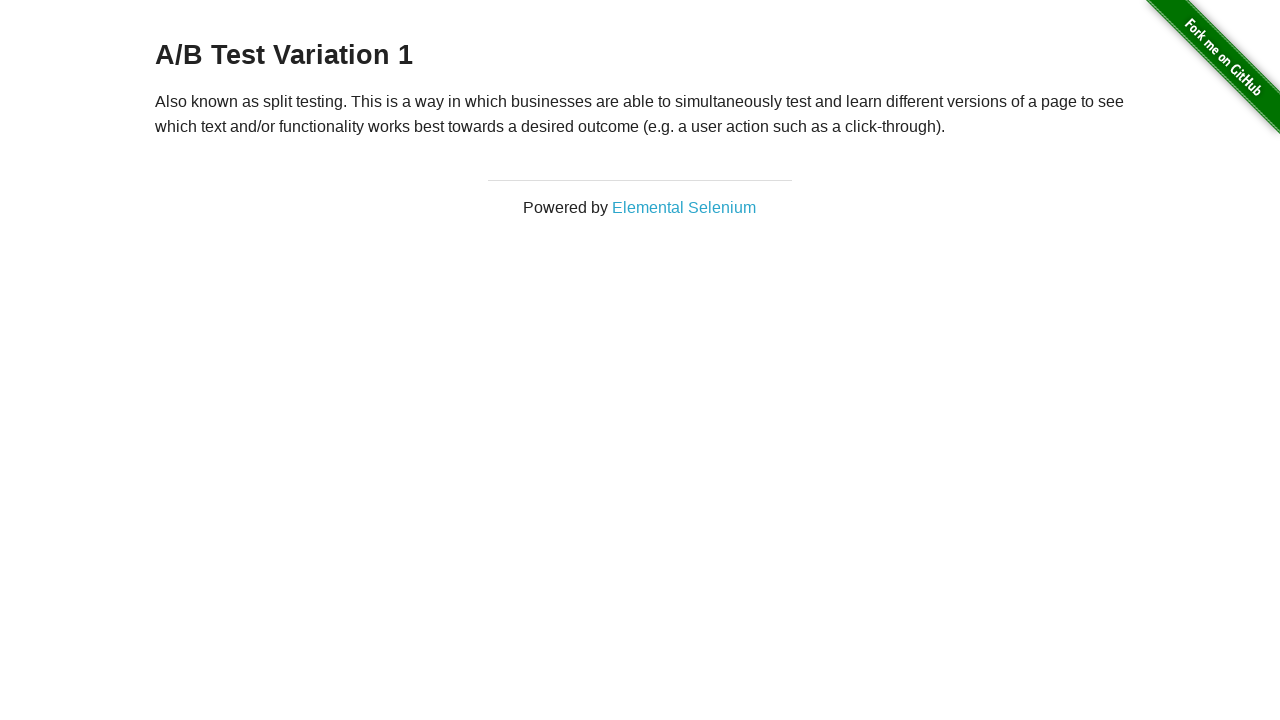

Verified page shows A/B test variation (Control or Variation 1)
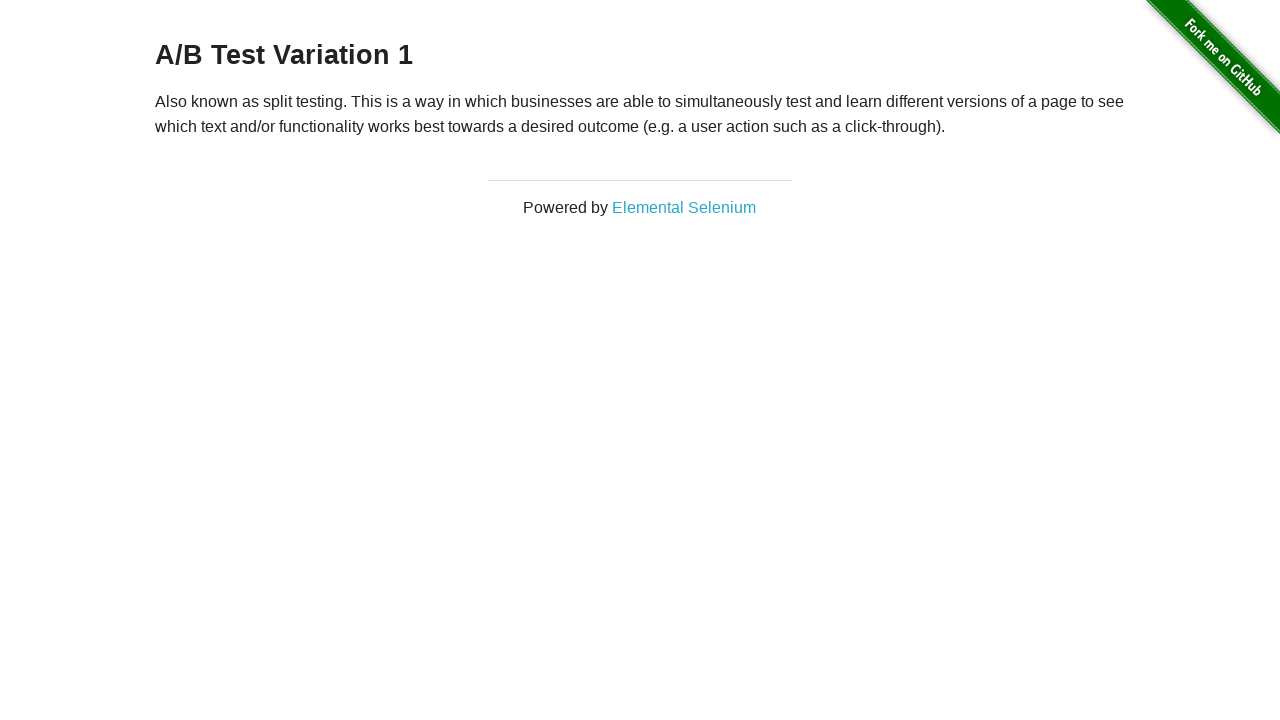

Added optimizelyOptOut cookie to opt out of A/B test
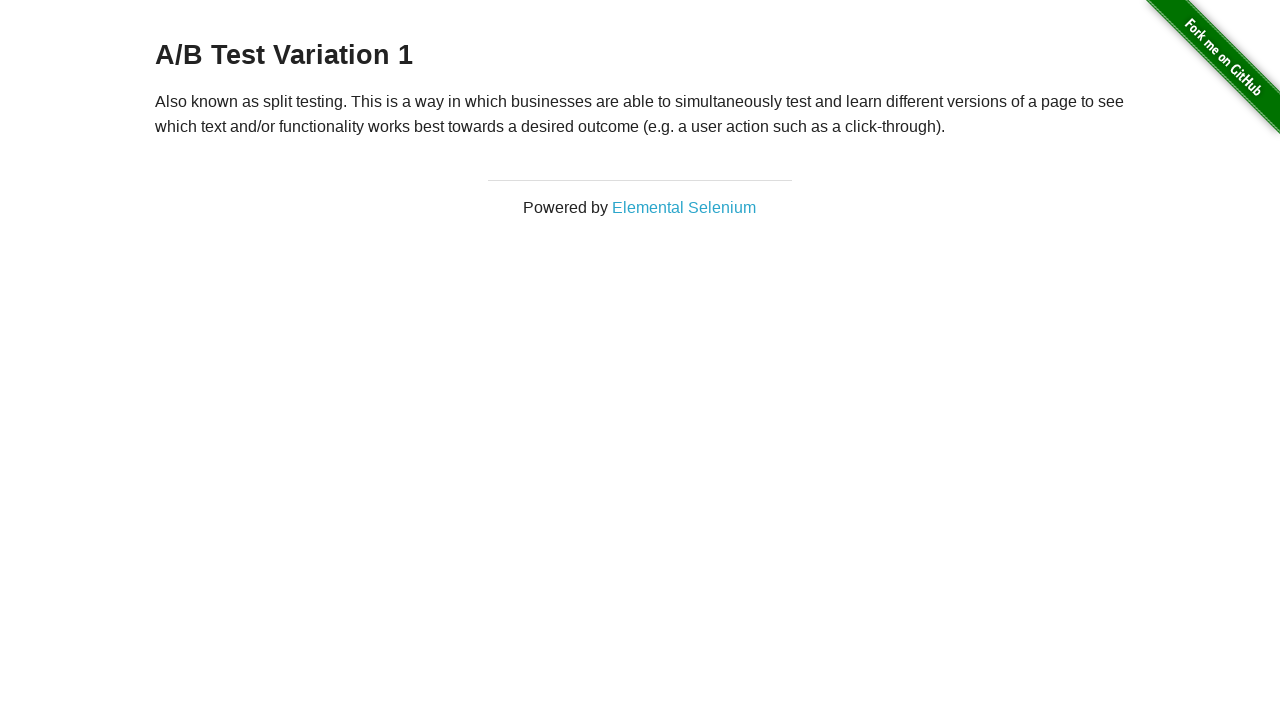

Reloaded page to apply opt-out cookie
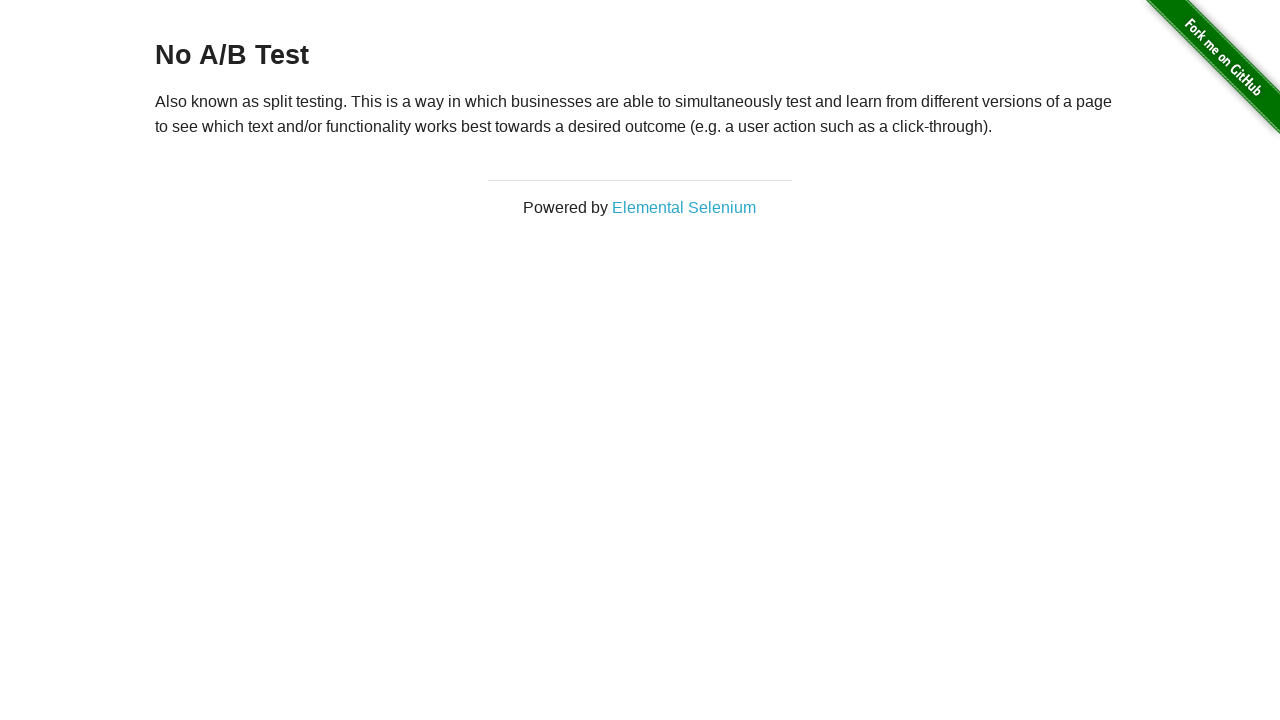

Retrieved heading text after reload: 'No A/B Test'
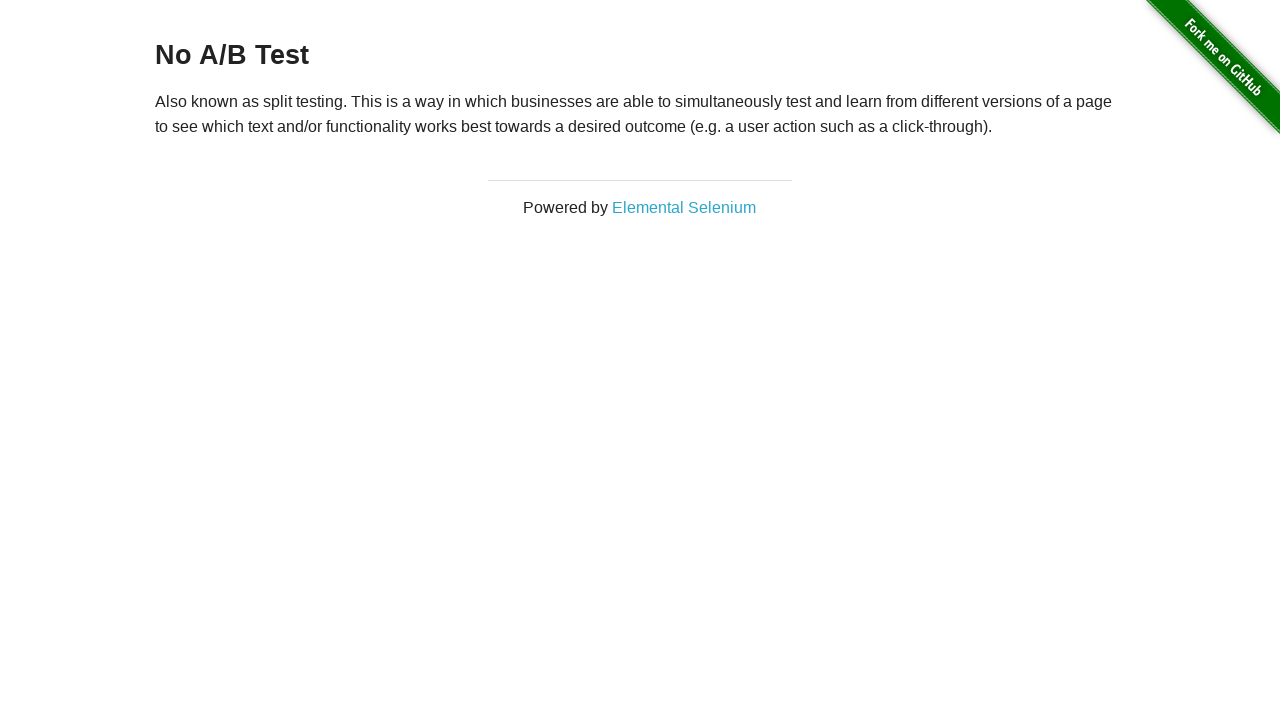

Verified opt-out state is displayed - page shows 'No A/B Test'
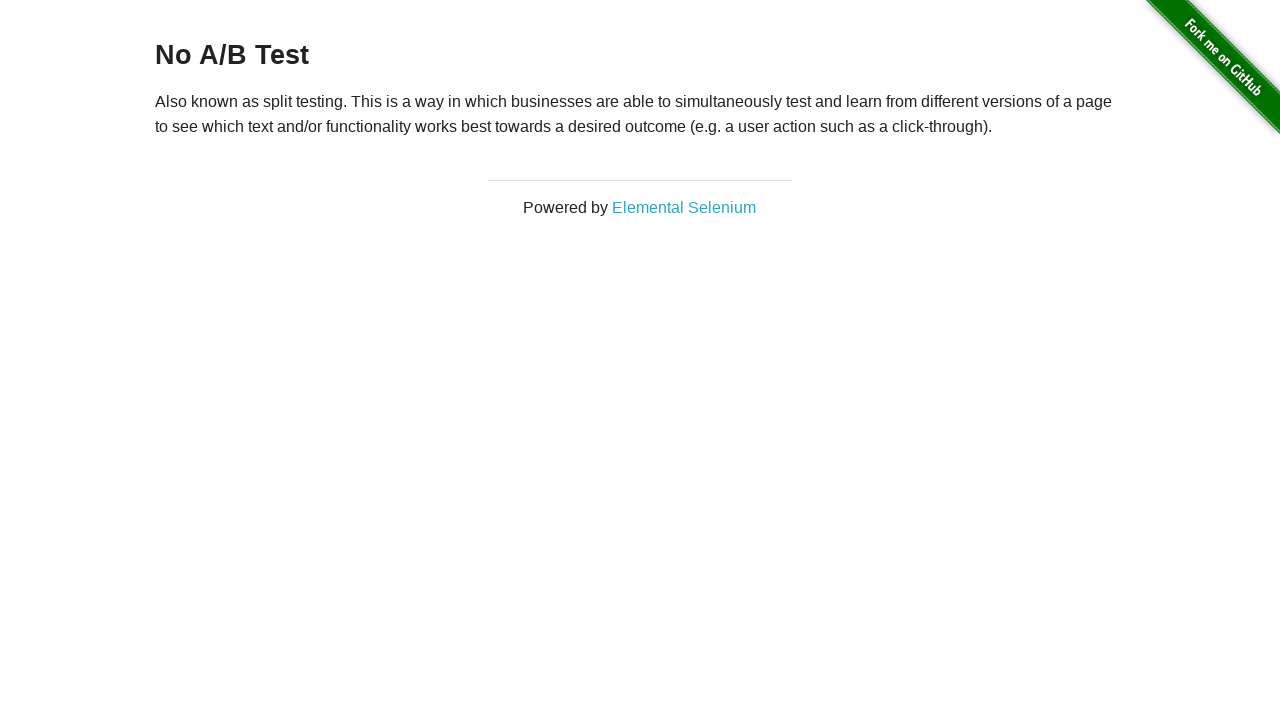

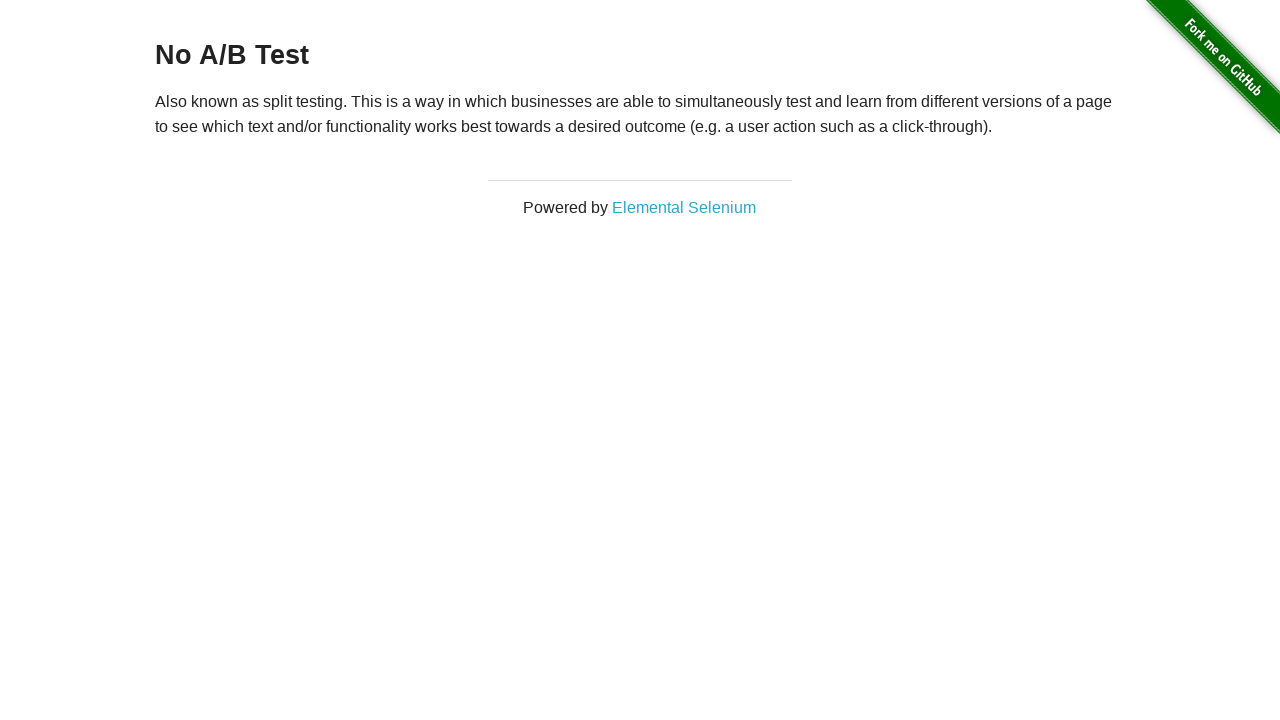